Tests dynamic content page by navigating to it and refreshing to see content changes

Starting URL: http://the-internet.herokuapp.com/

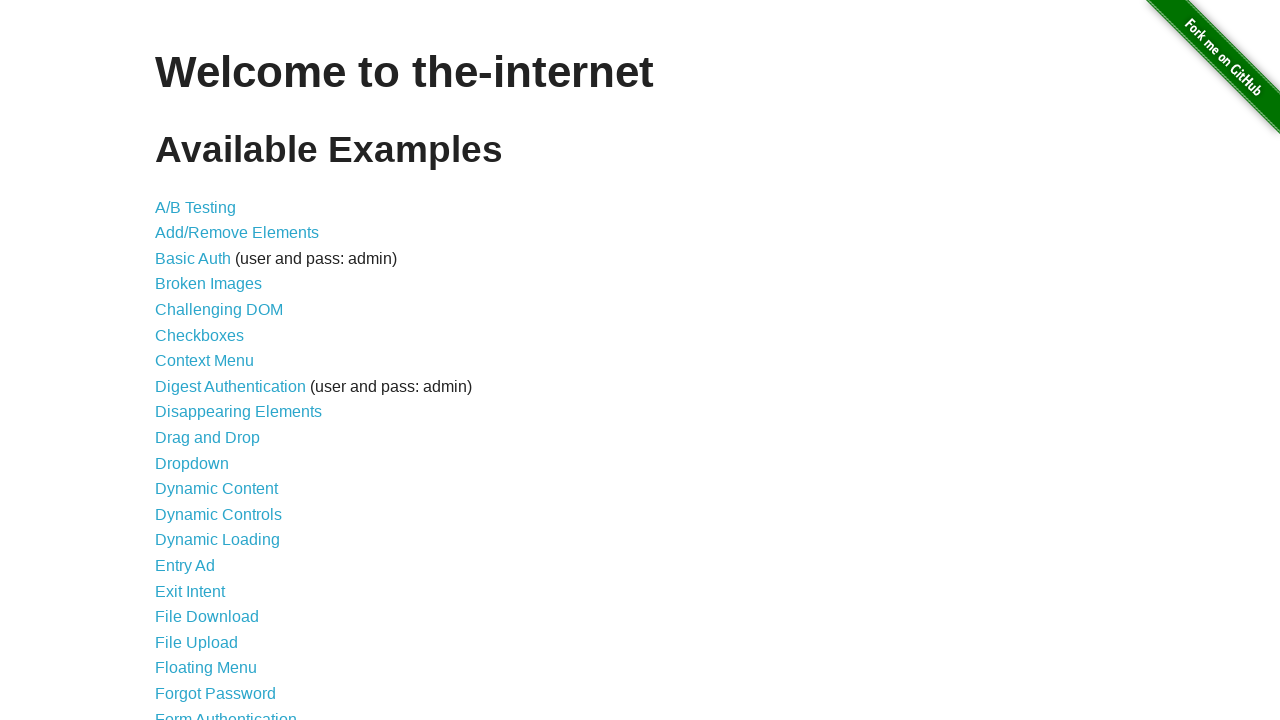

Clicked on Dynamic Content link at (216, 489) on a[href="/dynamic_content"]
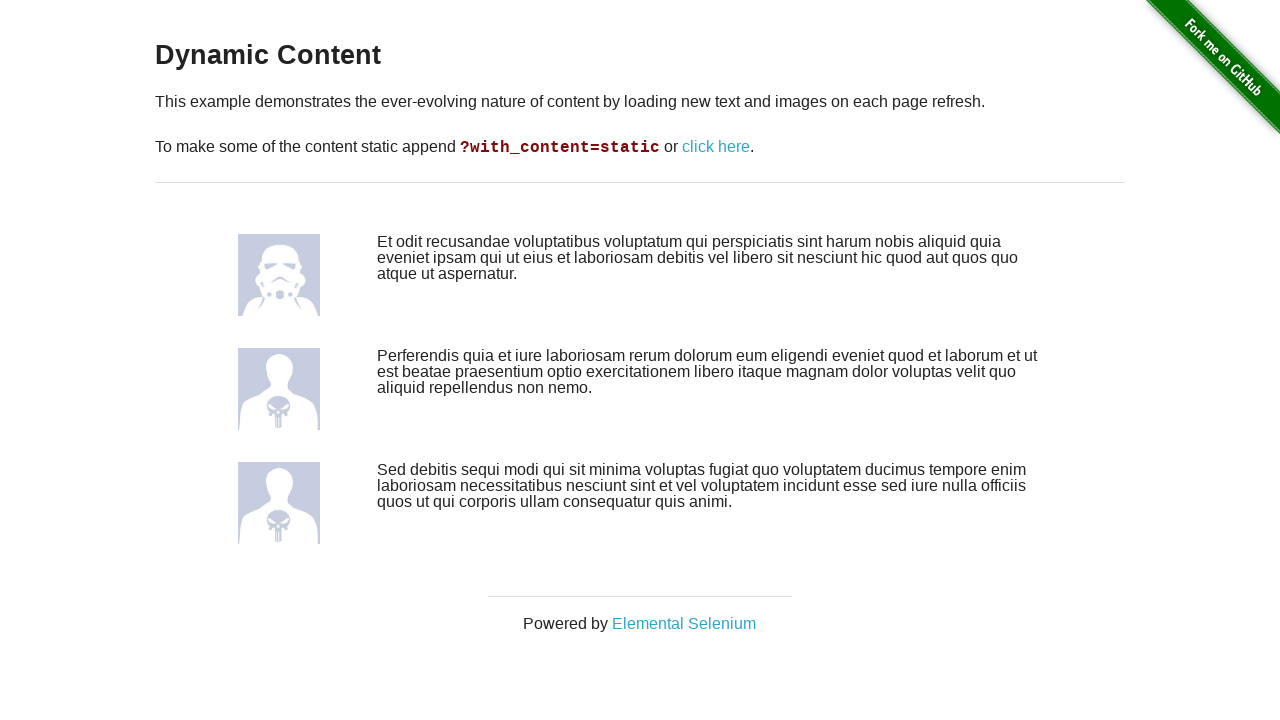

Refreshed the page to see dynamic content changes
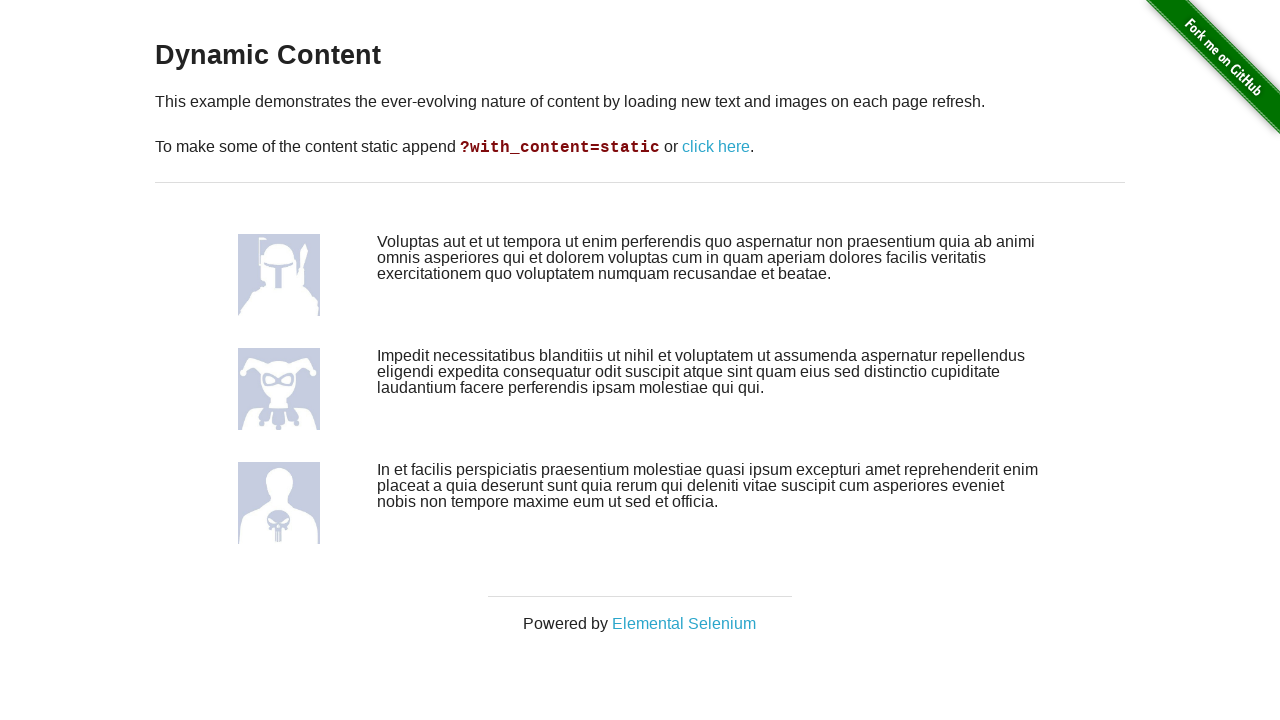

Dynamic content loaded
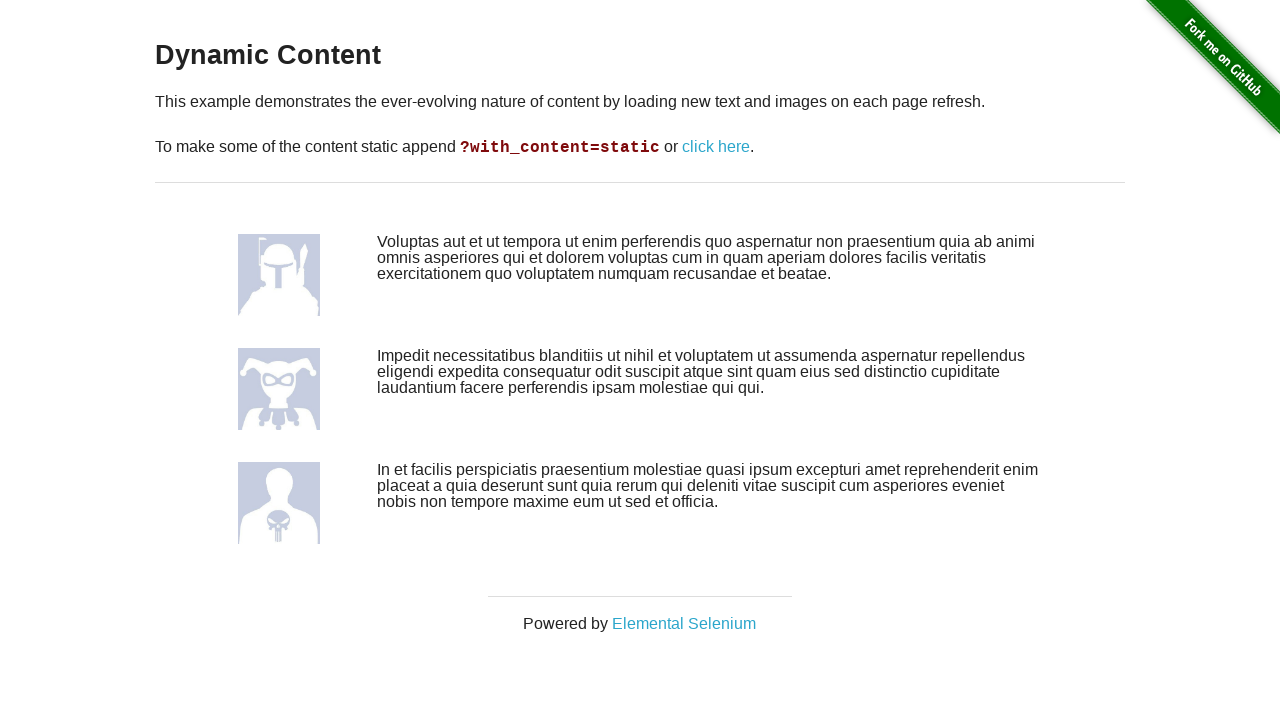

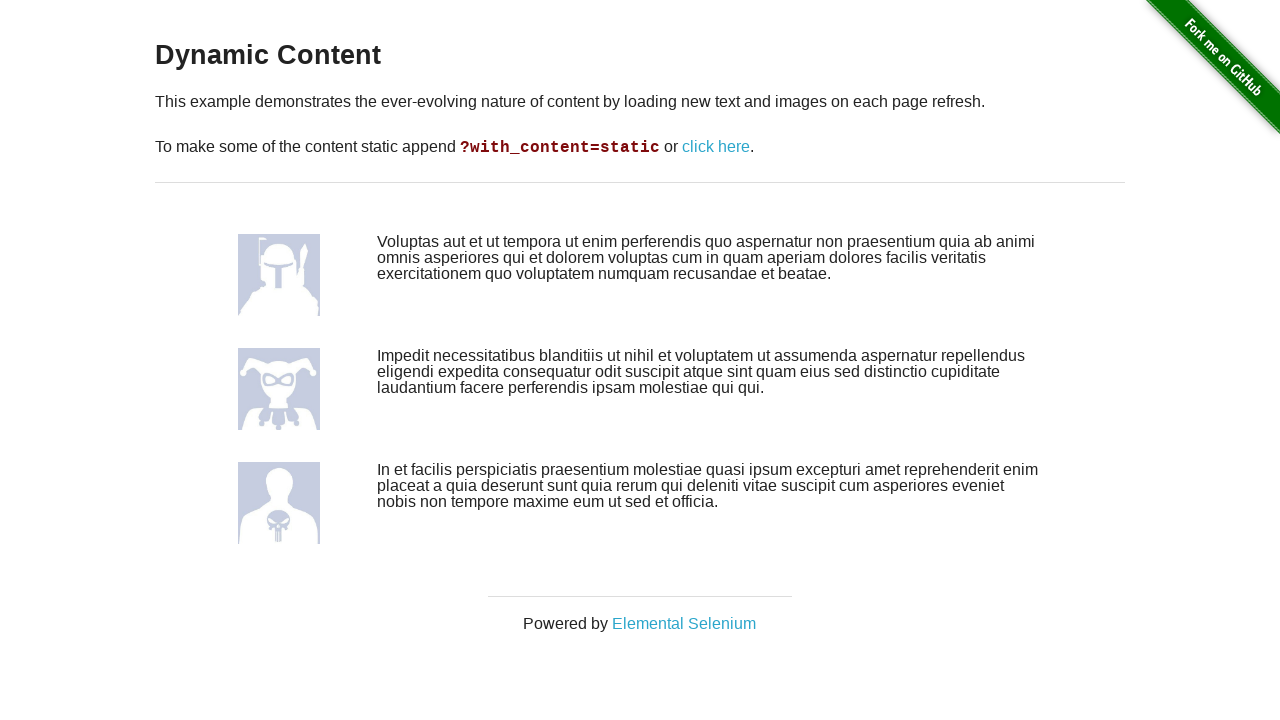